Tests page navigation by clicking on a partial link text and verifying the page title

Starting URL: https://seleniumatfingertips.wordpress.com/

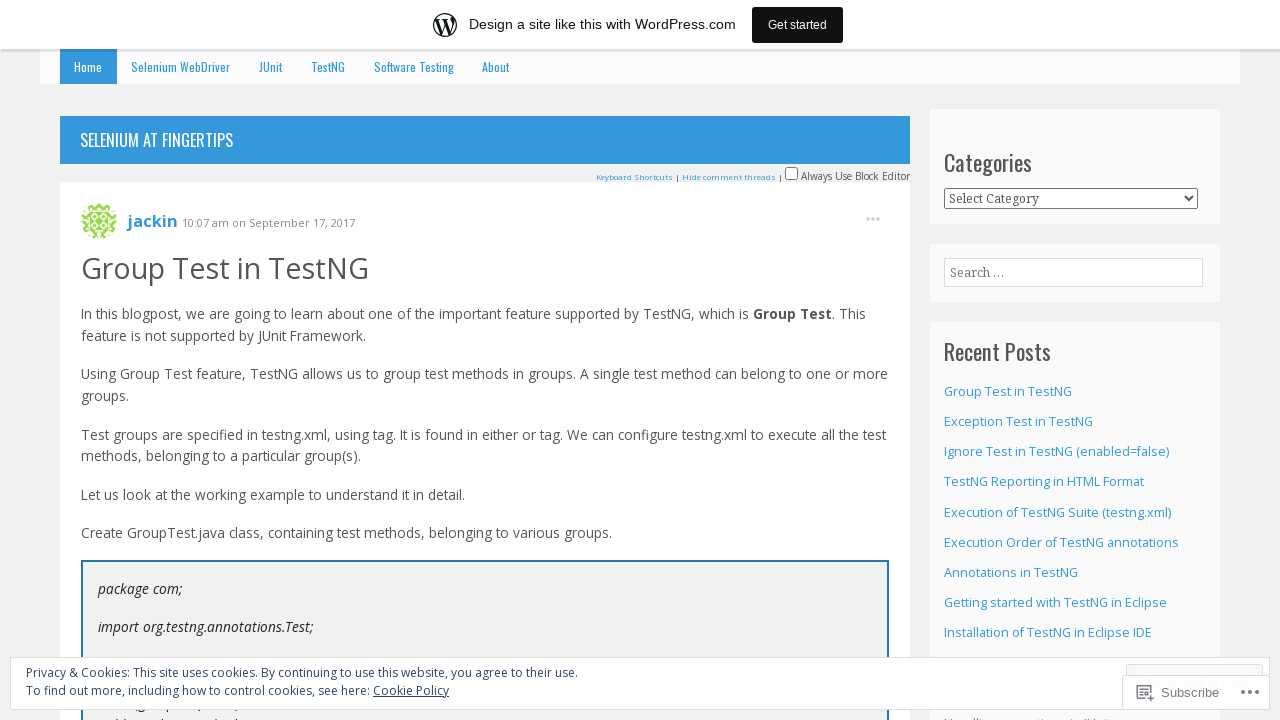

Clicked on 'Group Test in TestNG' link at (225, 267) on text=Group Test in TestNG
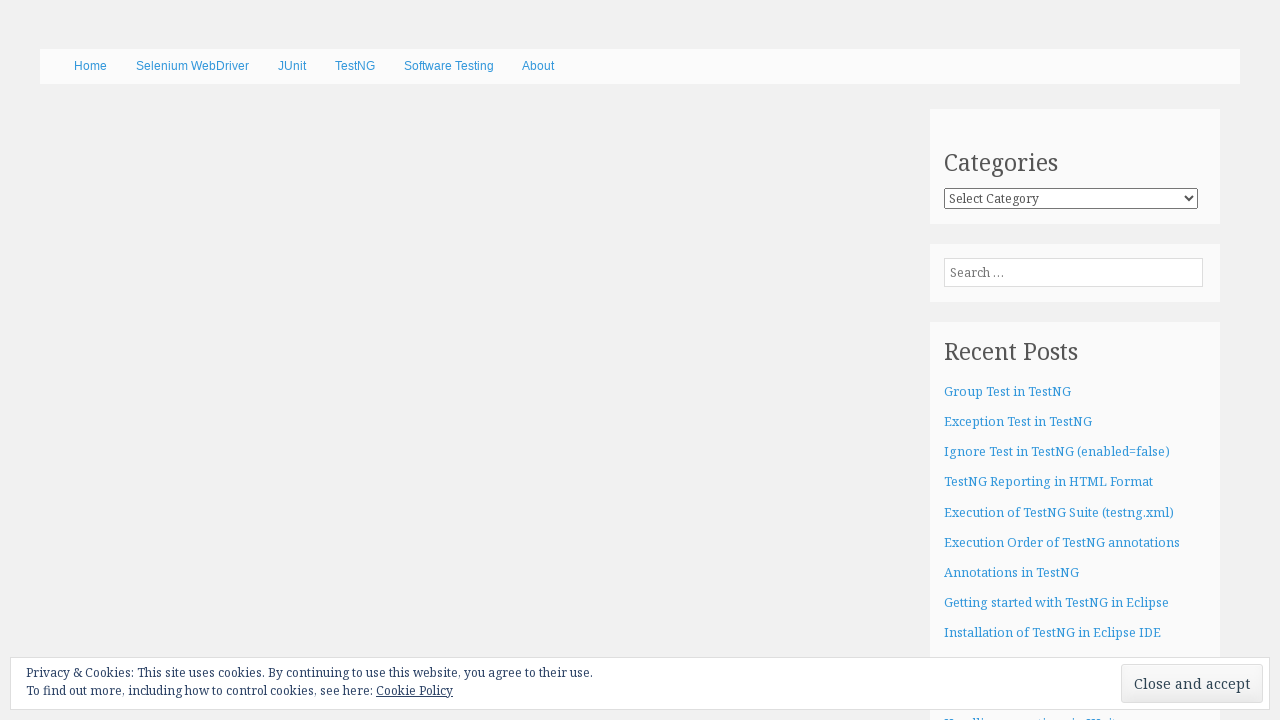

Page loaded and reached networkidle state
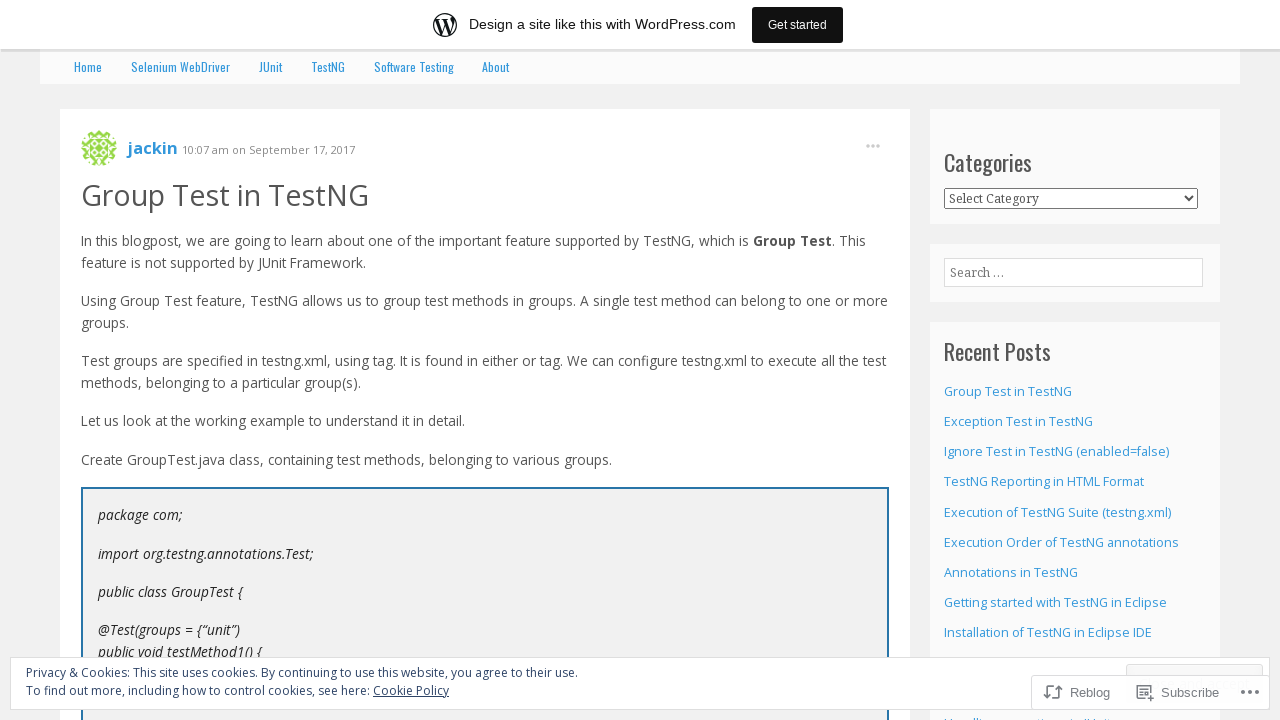

Verified page title is 'Group Test in TestNG | Selenium at Fingertips'
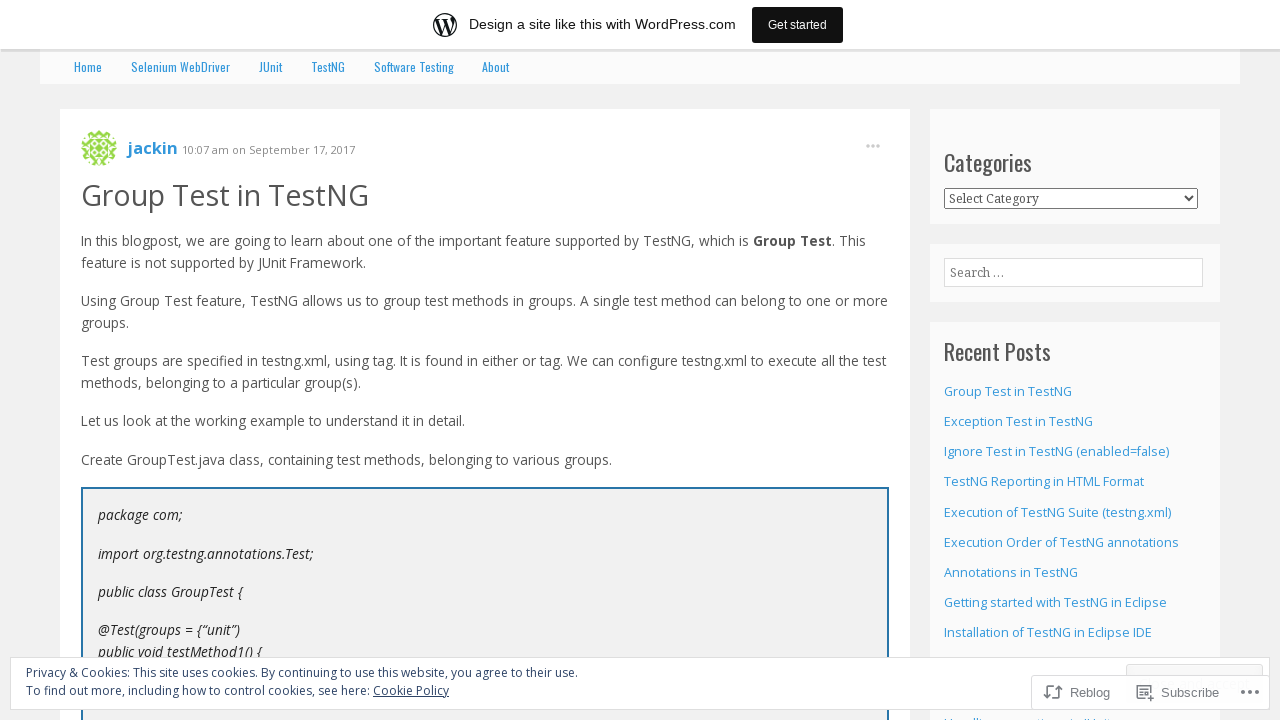

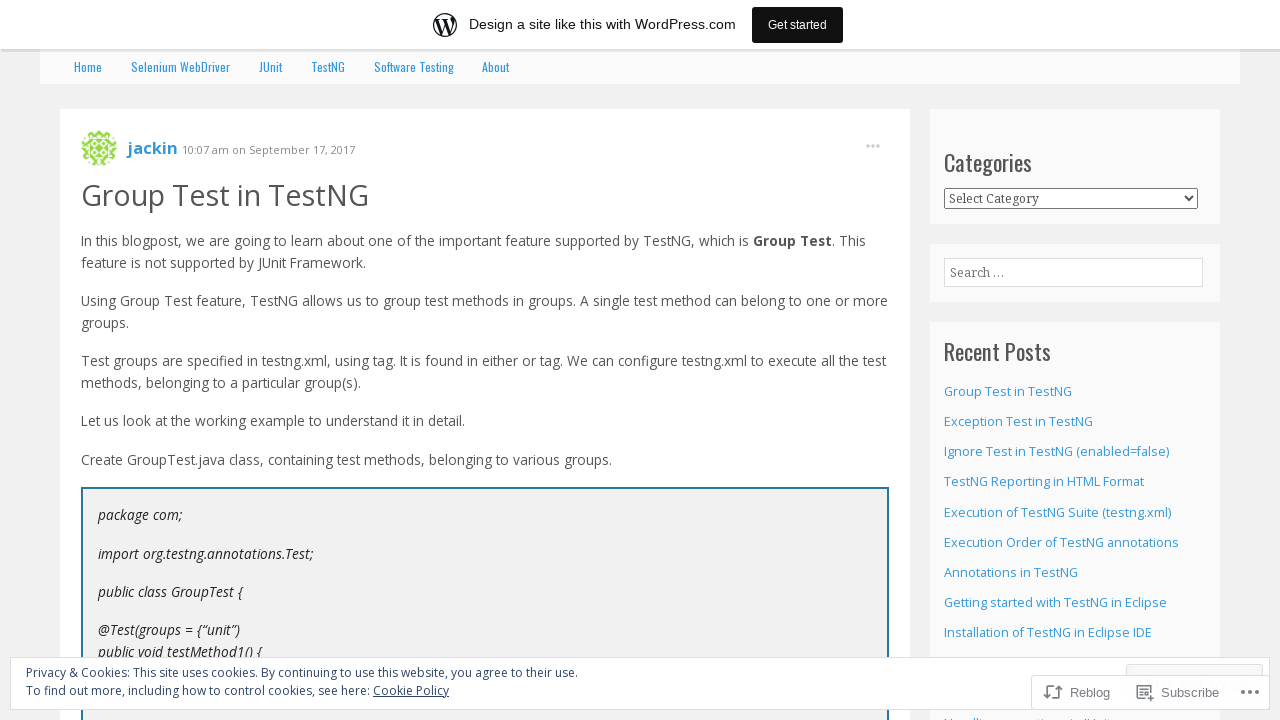